Tests filling out a practice form with personal information including first name, last name, email, gender, phone number, state and city dropdowns, then verifies the submission modal displays correct values.

Starting URL: https://demoqa.com/automation-practice-form

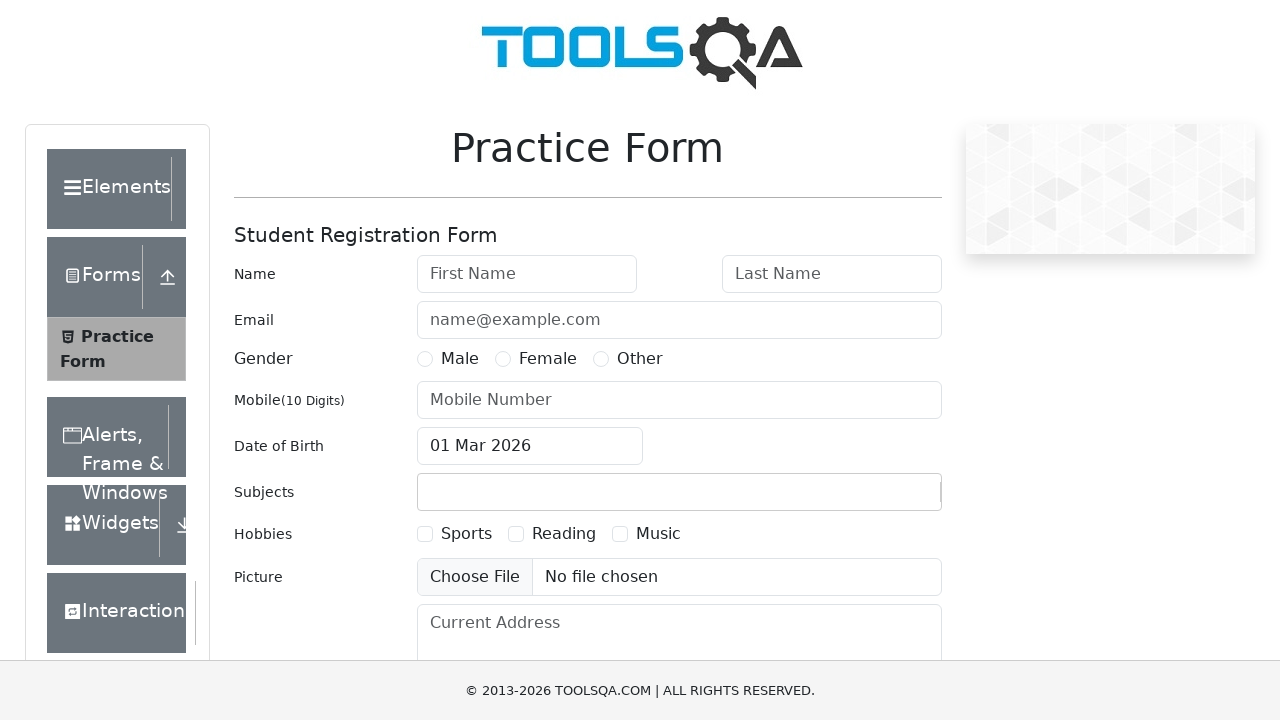

Filled first name field with 'John' on #firstName
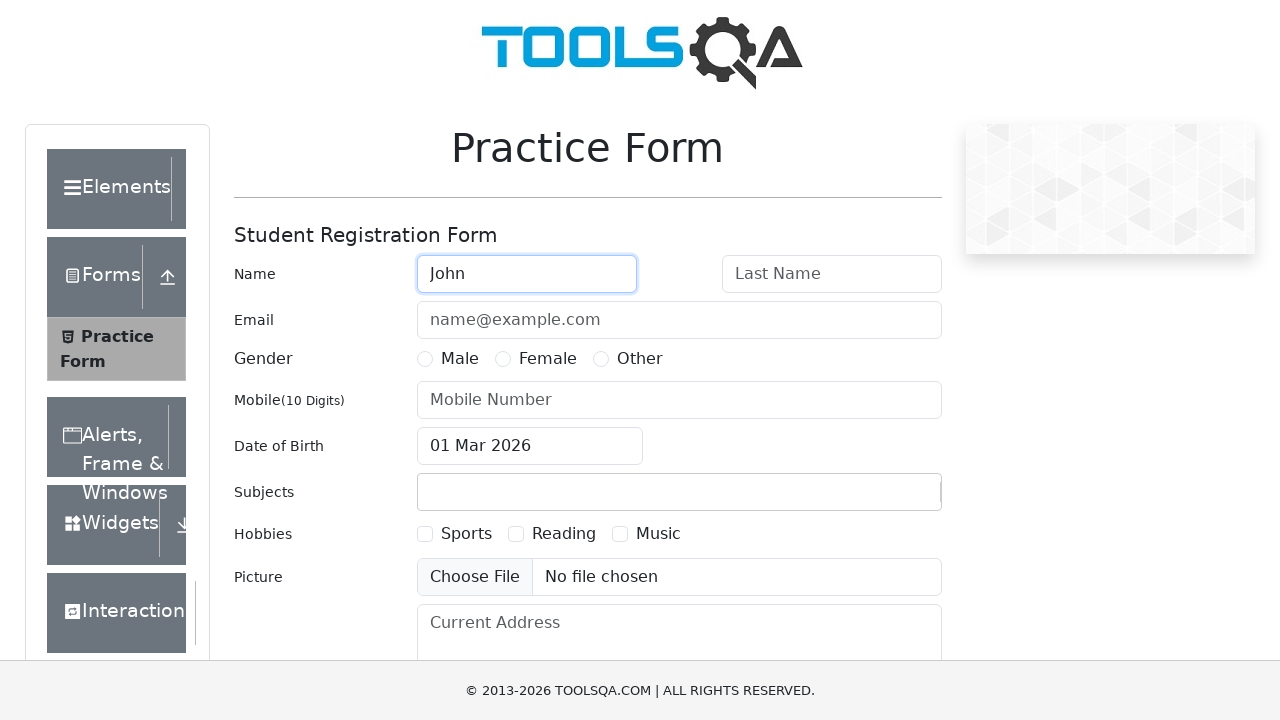

Filled last name field with 'Doe' on #lastName
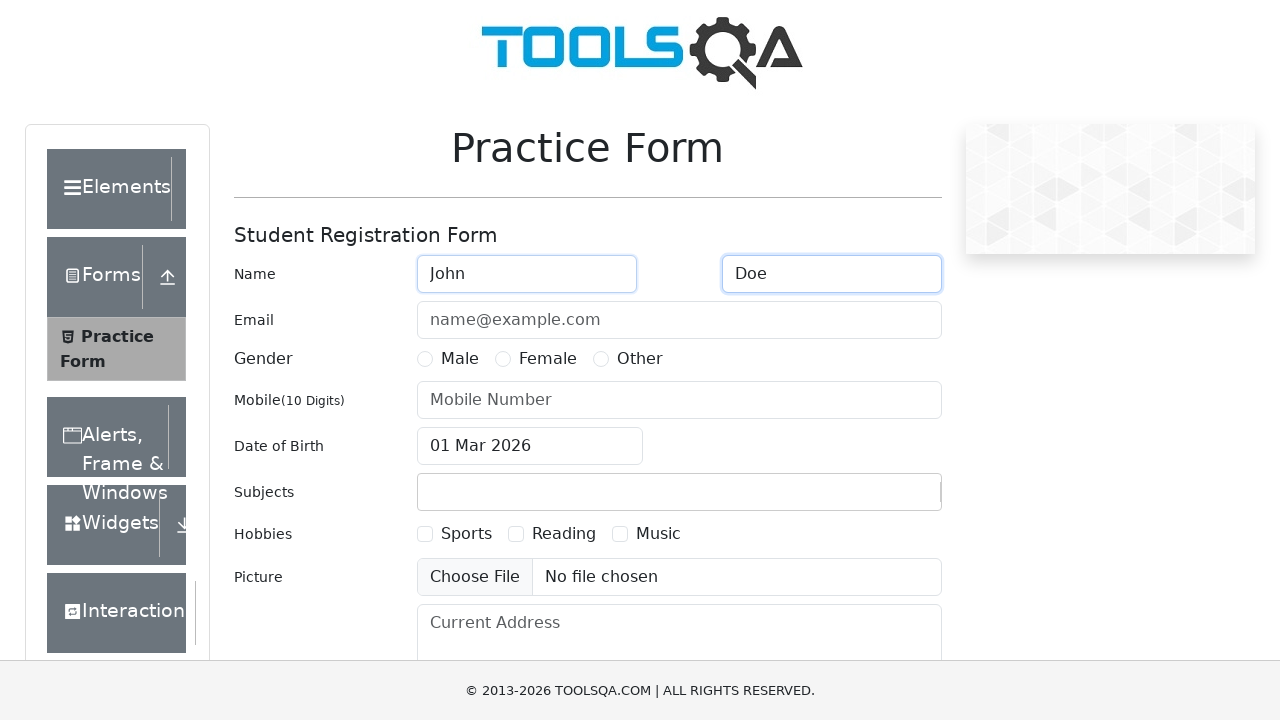

Filled email field with 'john.doe@example.com' on #userEmail
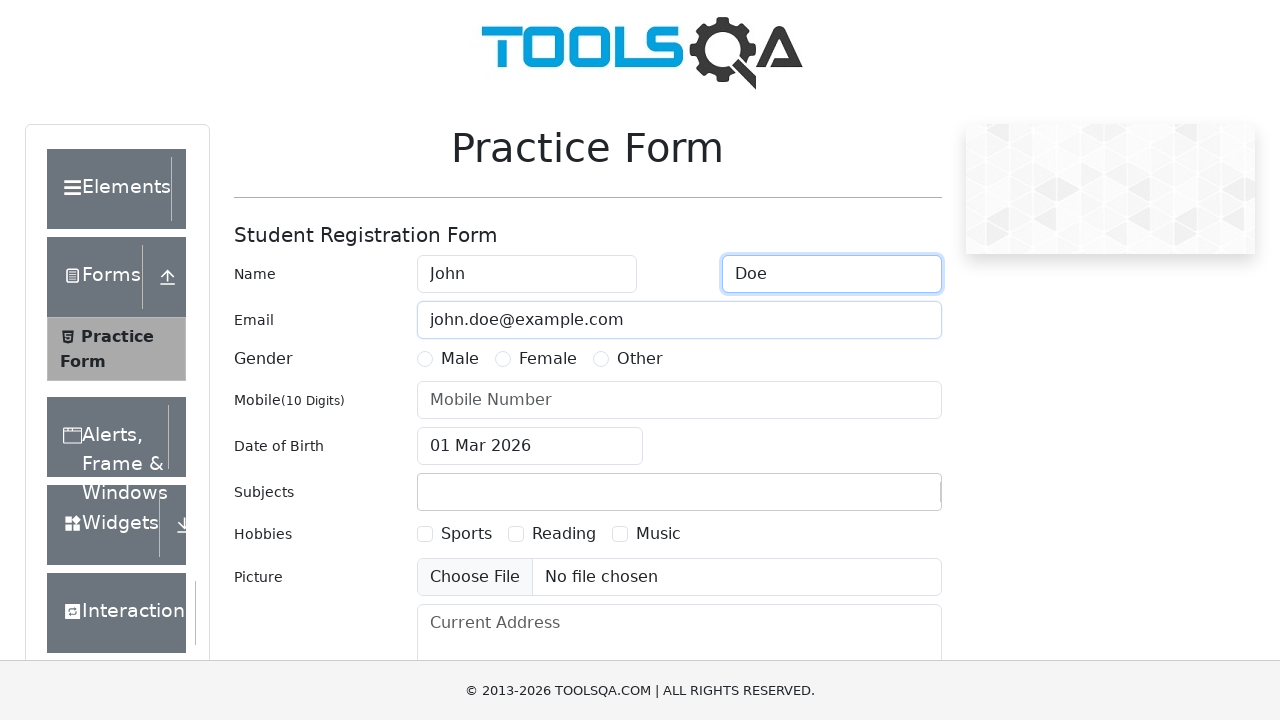

Selected 'Male' gender option at (460, 359) on xpath=//label[contains(text(), 'Male')]
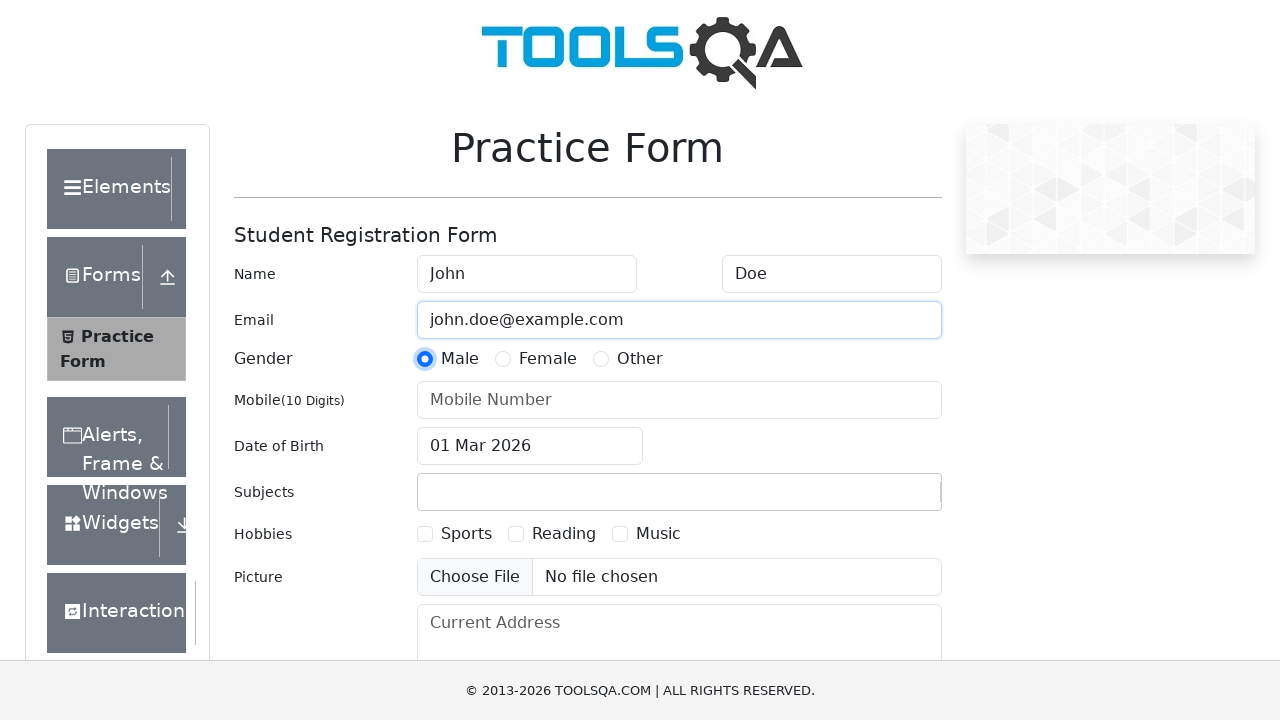

Filled phone number field with '1234567890' on #userNumber
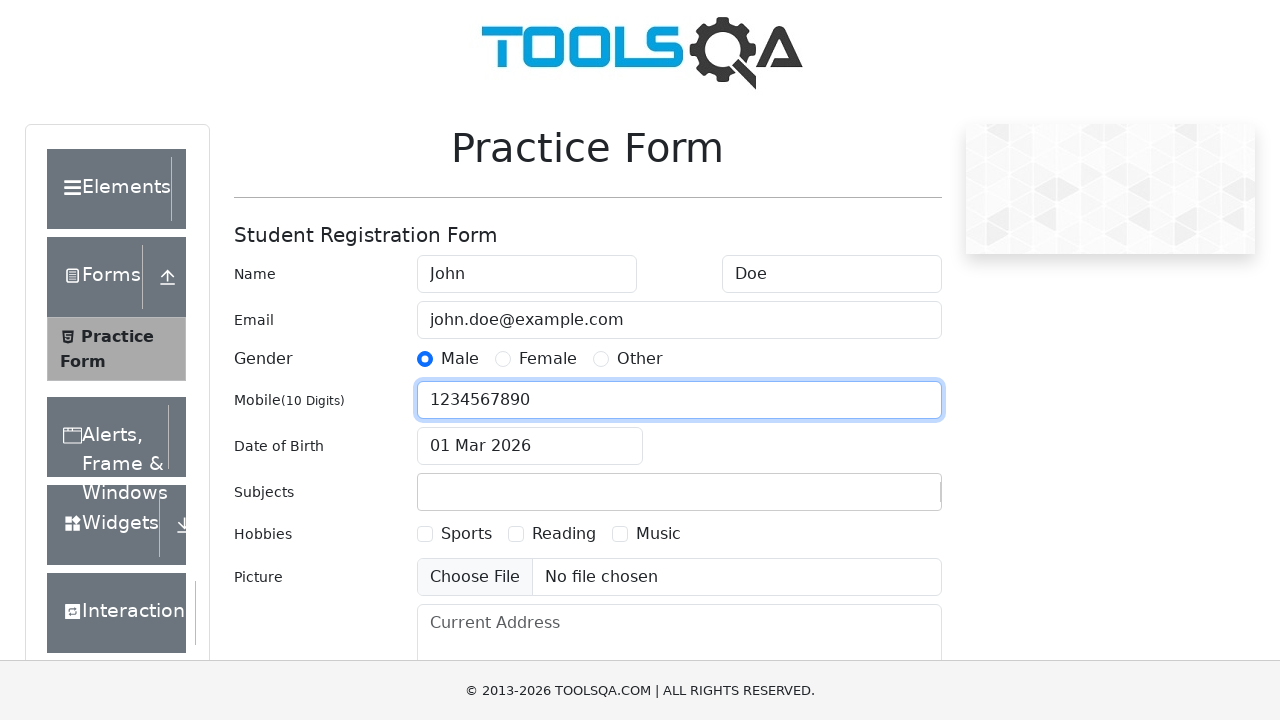

Scrolled state dropdown into view
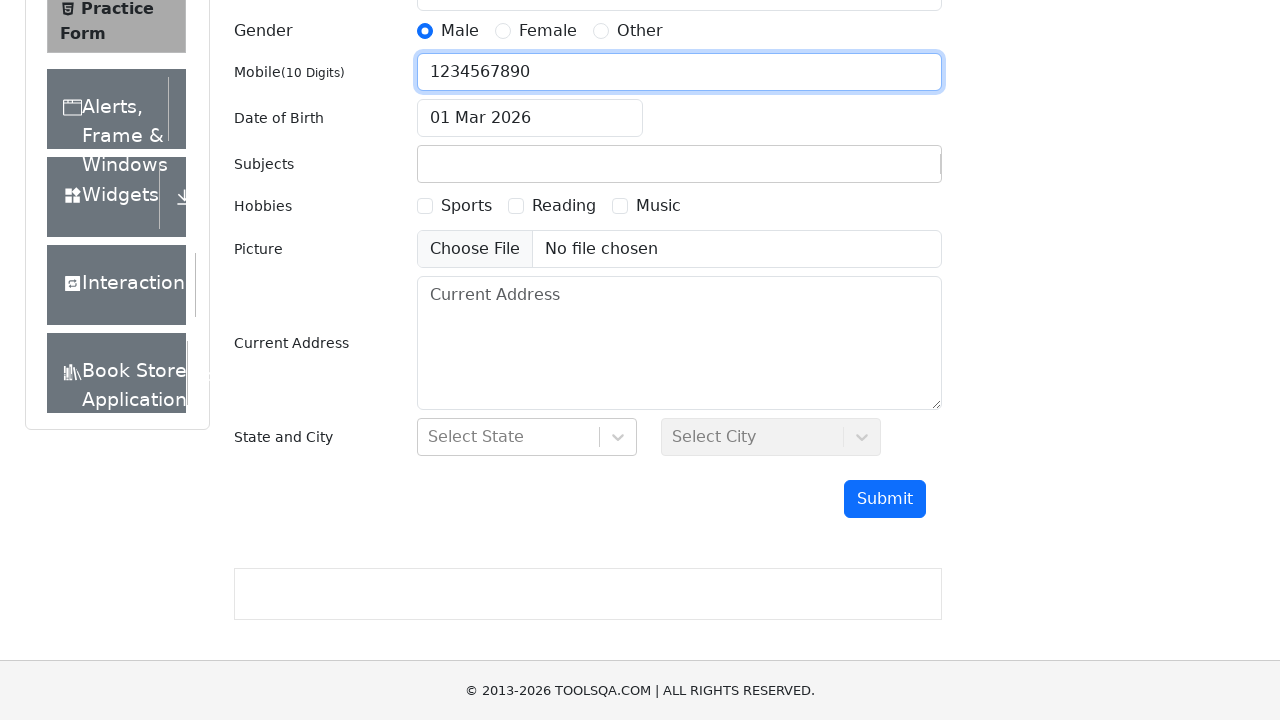

Clicked state dropdown to open at (527, 437) on #state
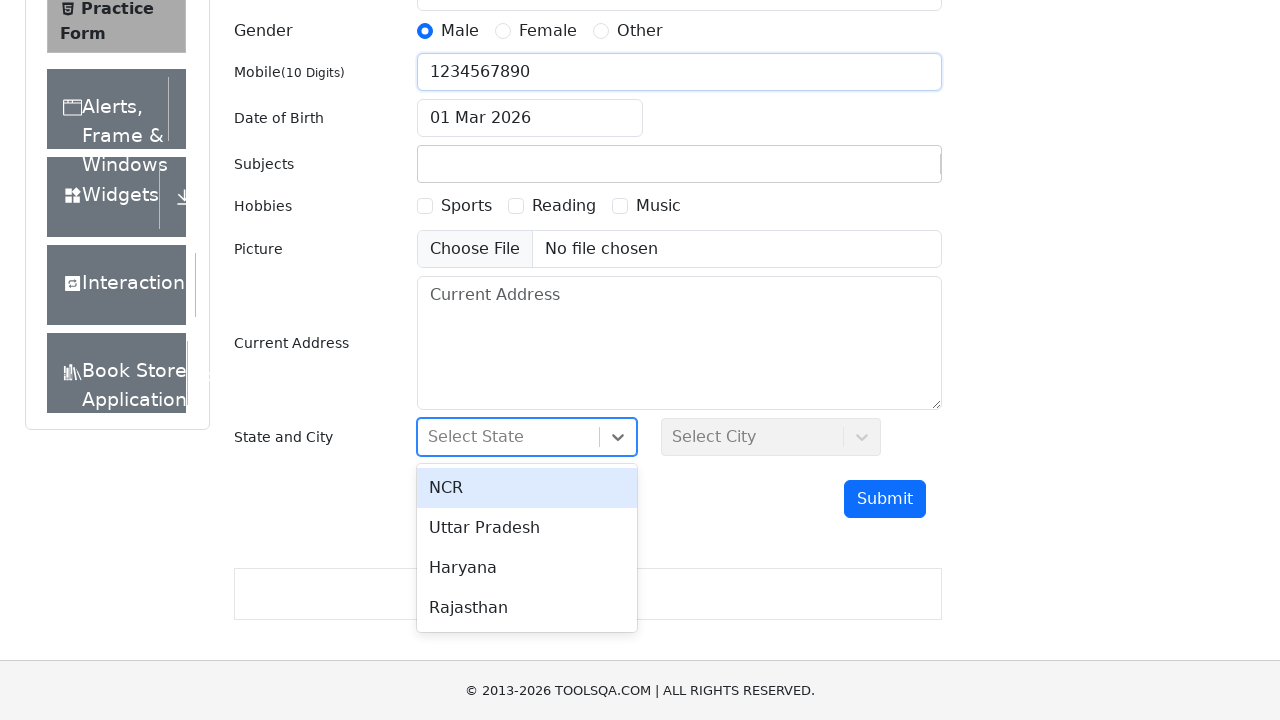

Selected 'NCR' from state dropdown at (527, 488) on xpath=//div[contains(text(),'NCR')]
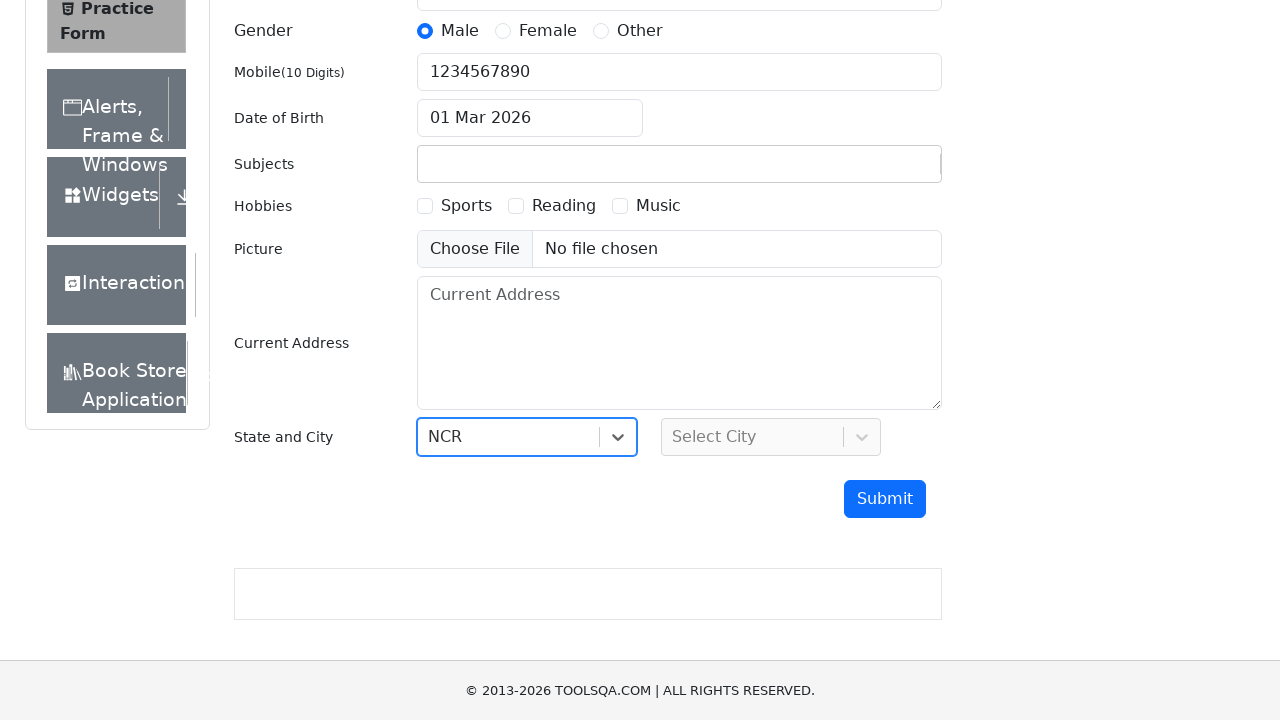

Clicked city dropdown to open at (771, 437) on #city
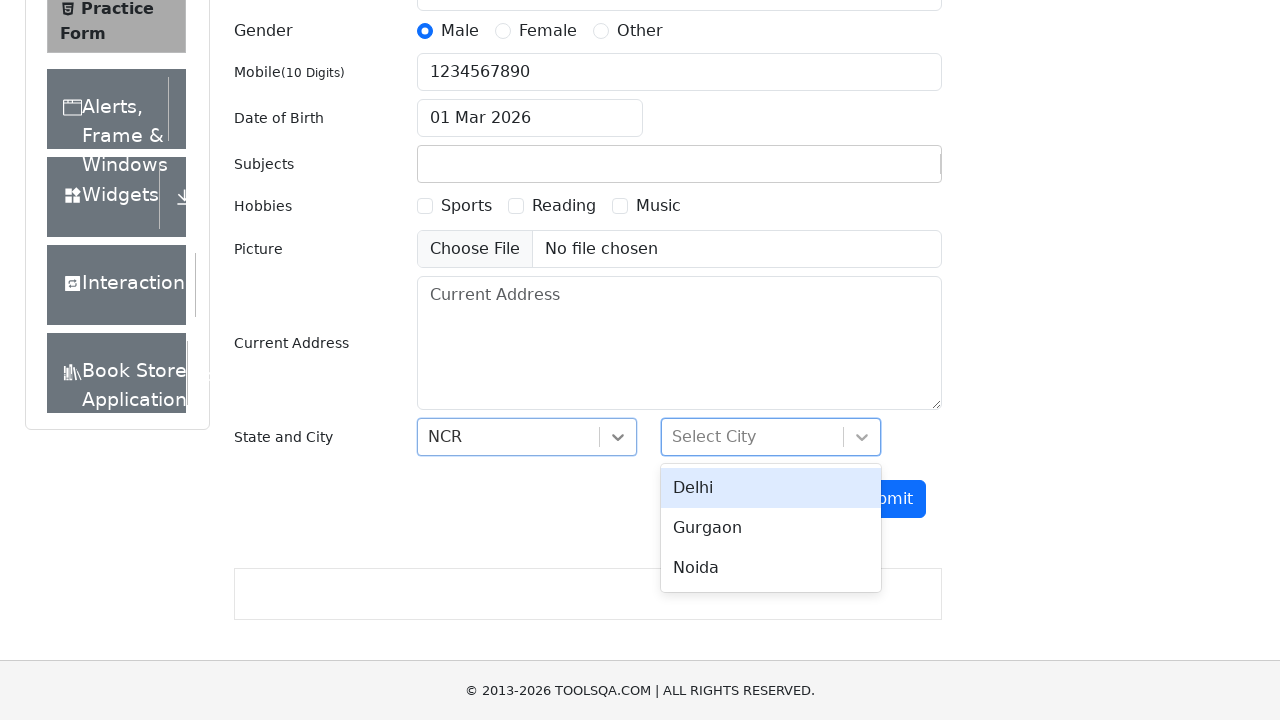

Selected 'Delhi' from city dropdown at (771, 488) on xpath=//div[contains(text(),'Delhi')]
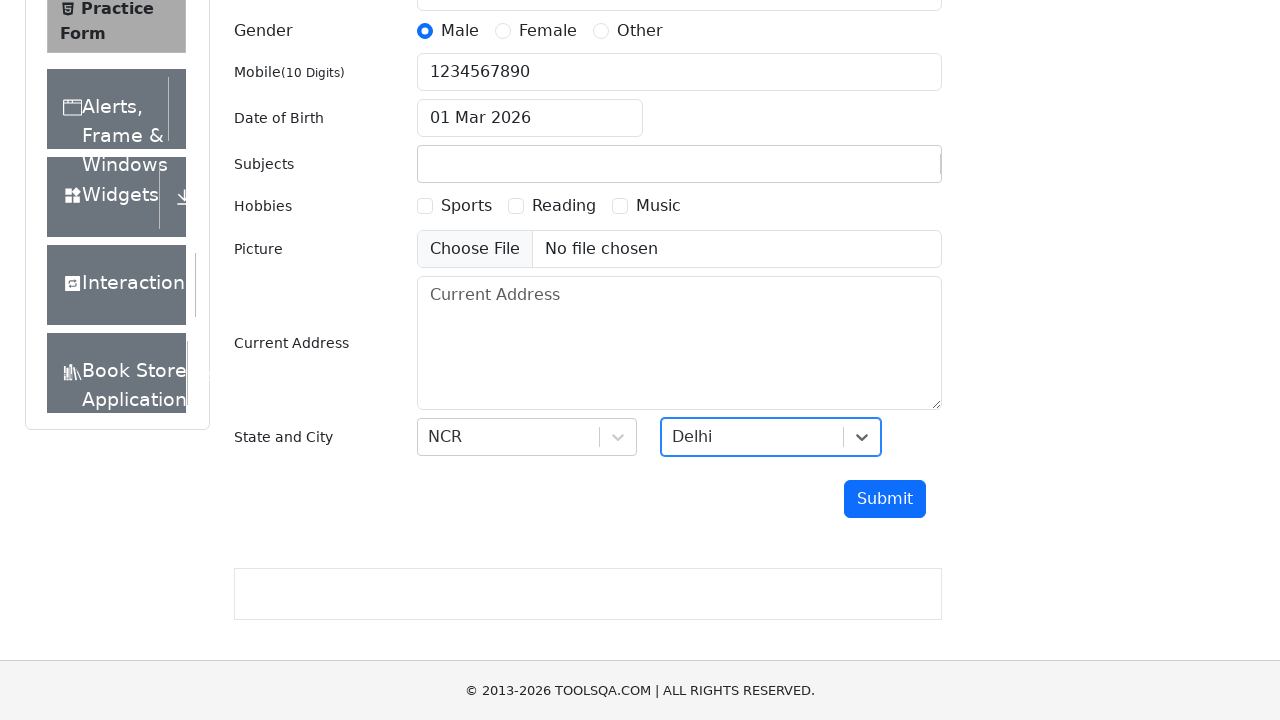

Clicked submit button to submit the form at (885, 499) on #submit
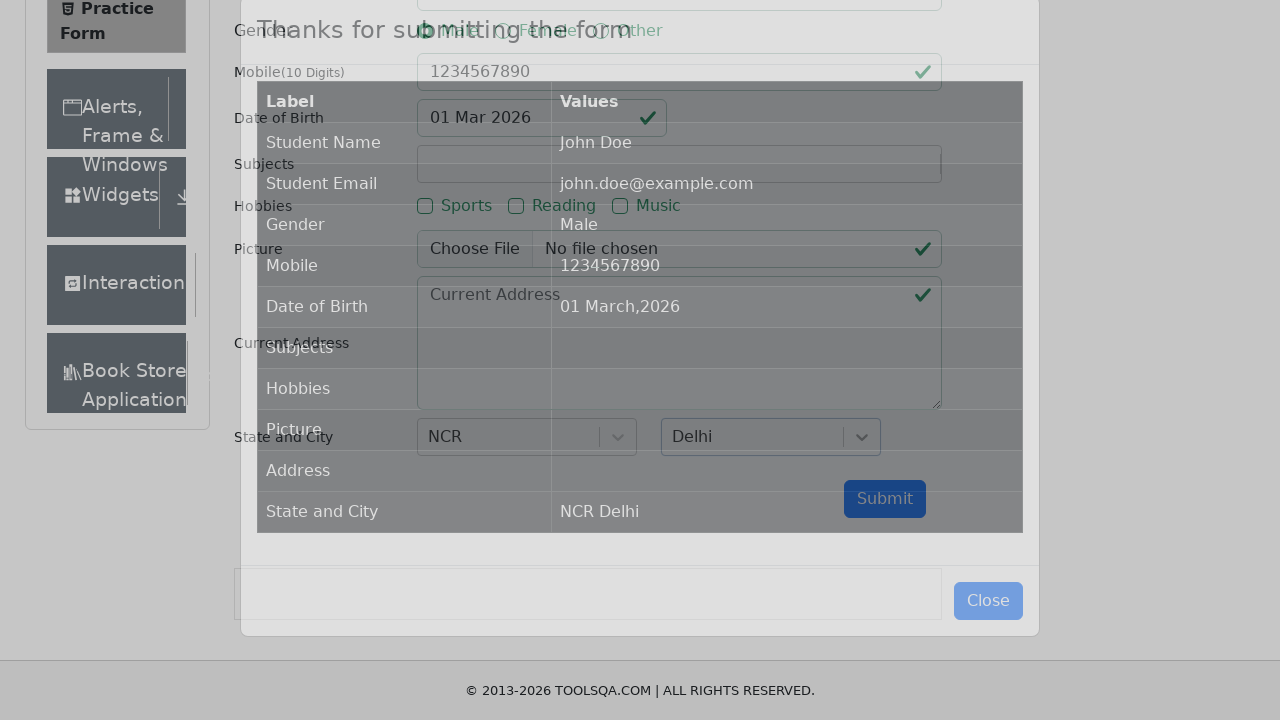

Submission modal appeared with form values
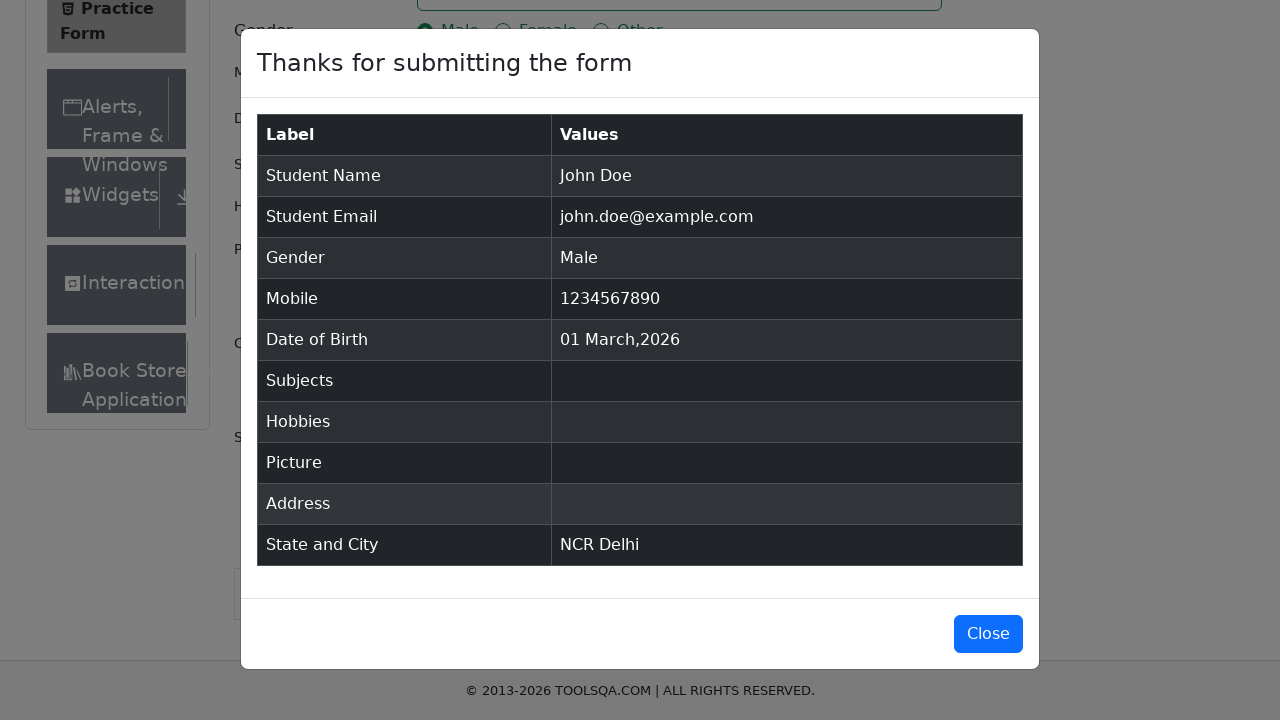

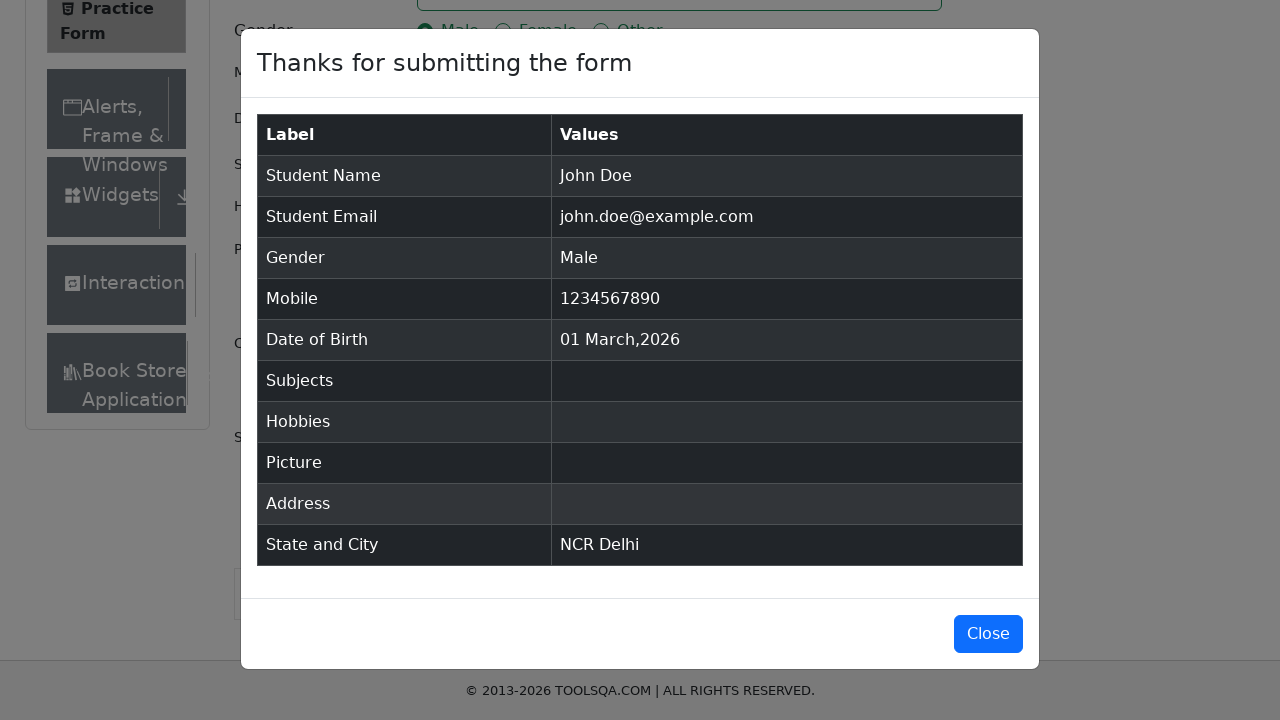